Tests entering a date directly into a text input field and verifying the value is correctly set

Starting URL: https://kristinek.github.io/site/examples/actions

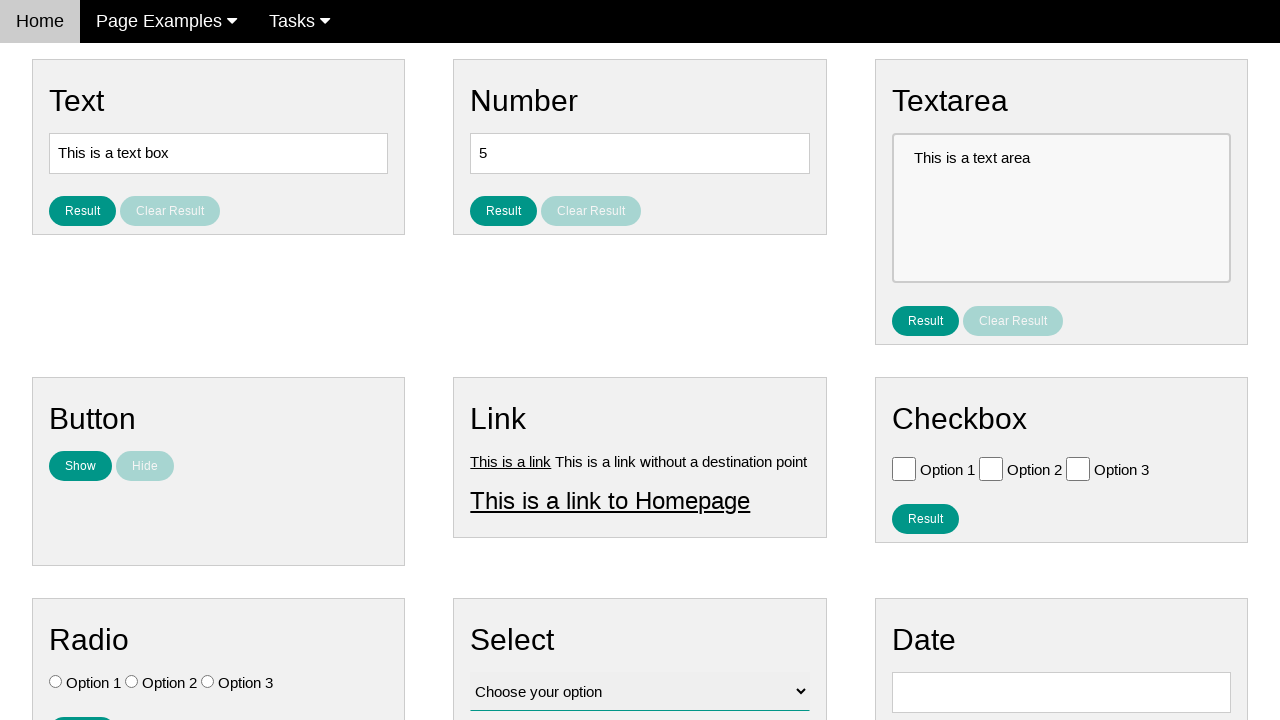

Located date input field #vfb-8
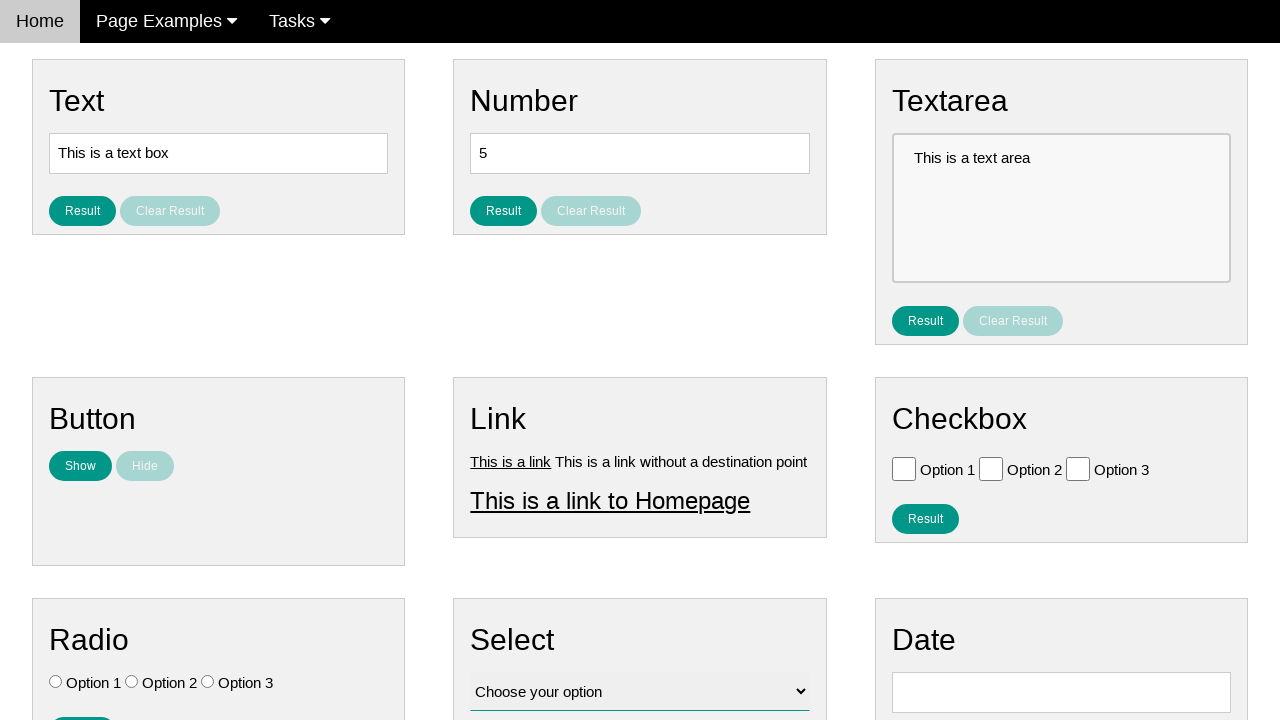

Verified date input field is empty
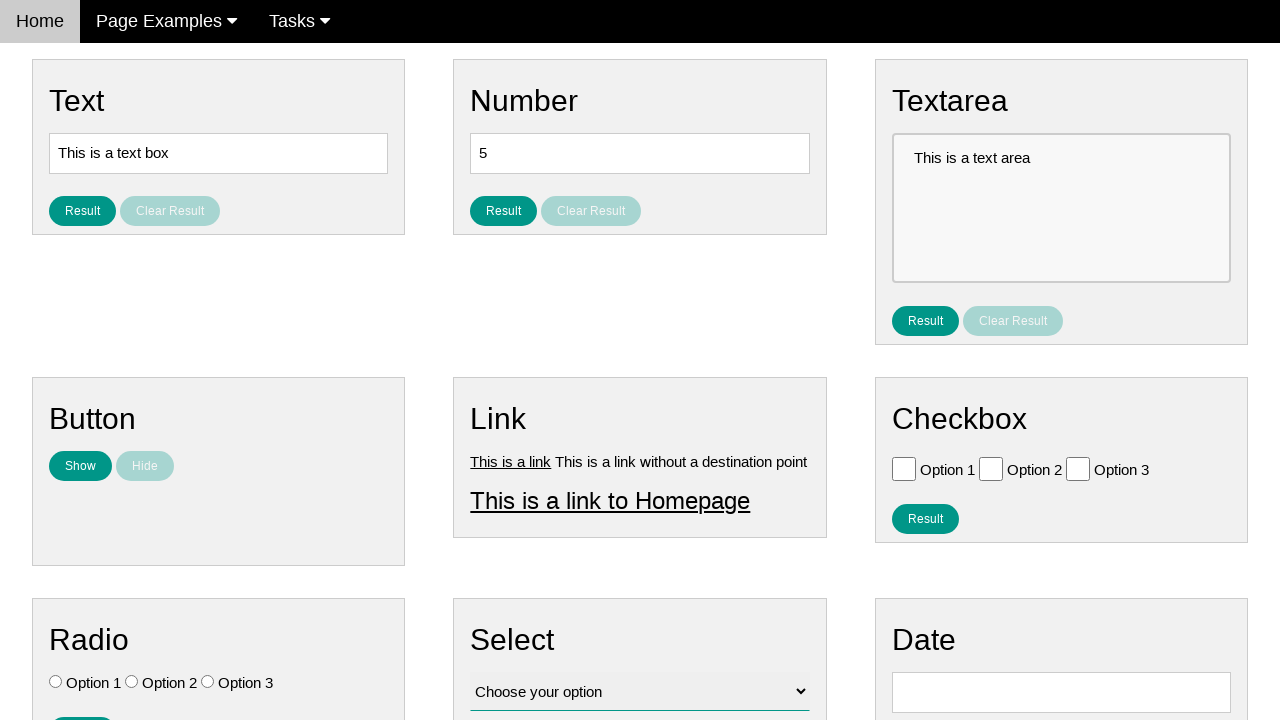

Cleared date input field on #vfb-8
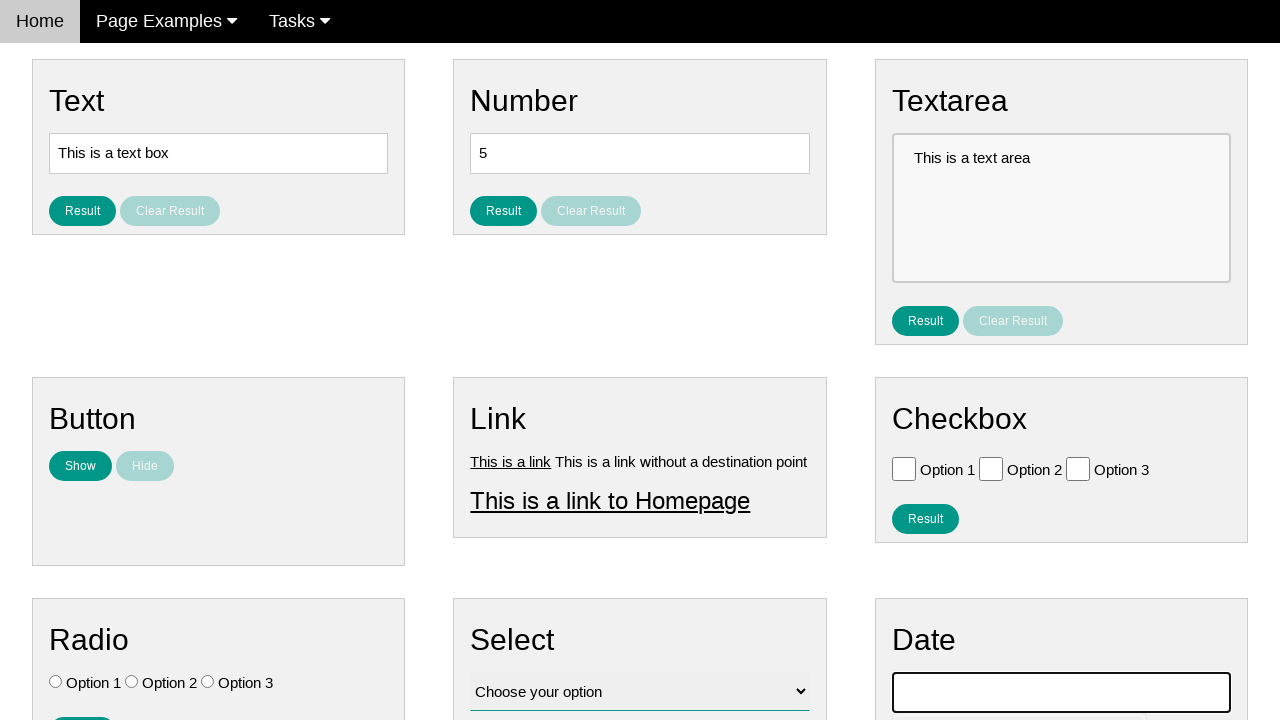

Filled date input field with '05/02/1959' on #vfb-8
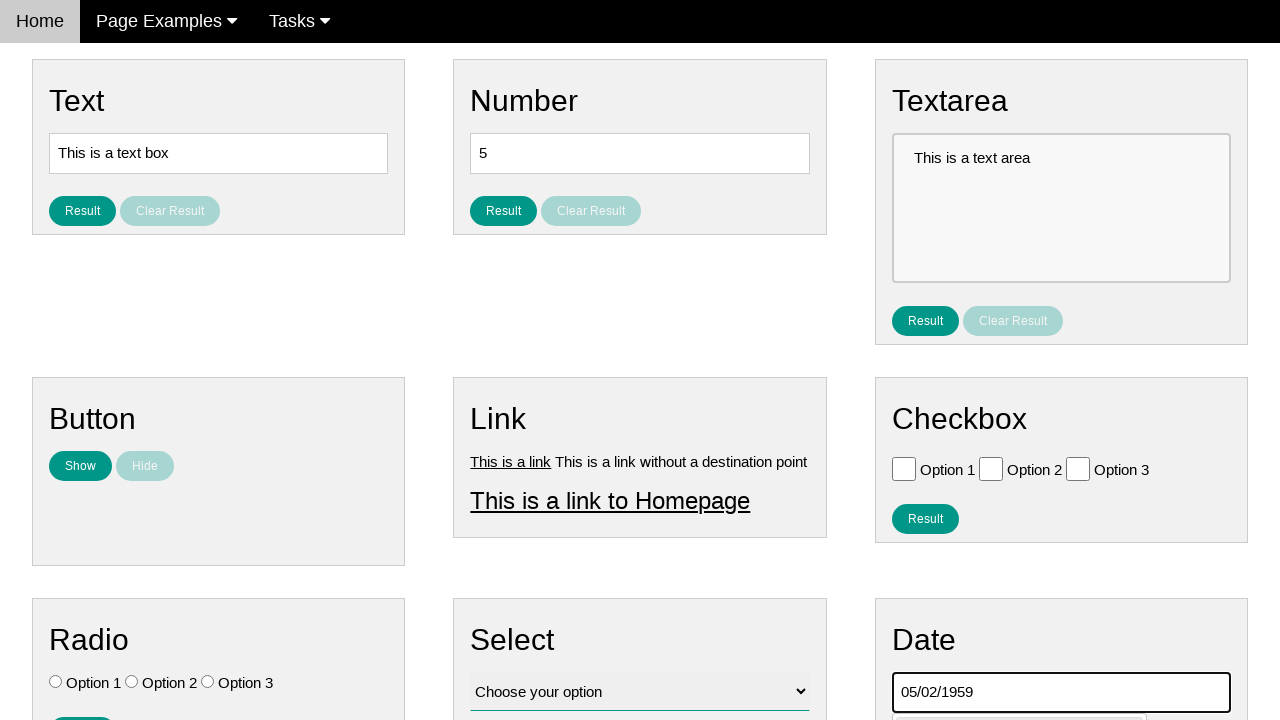

Verified date input field contains '05/02/1959'
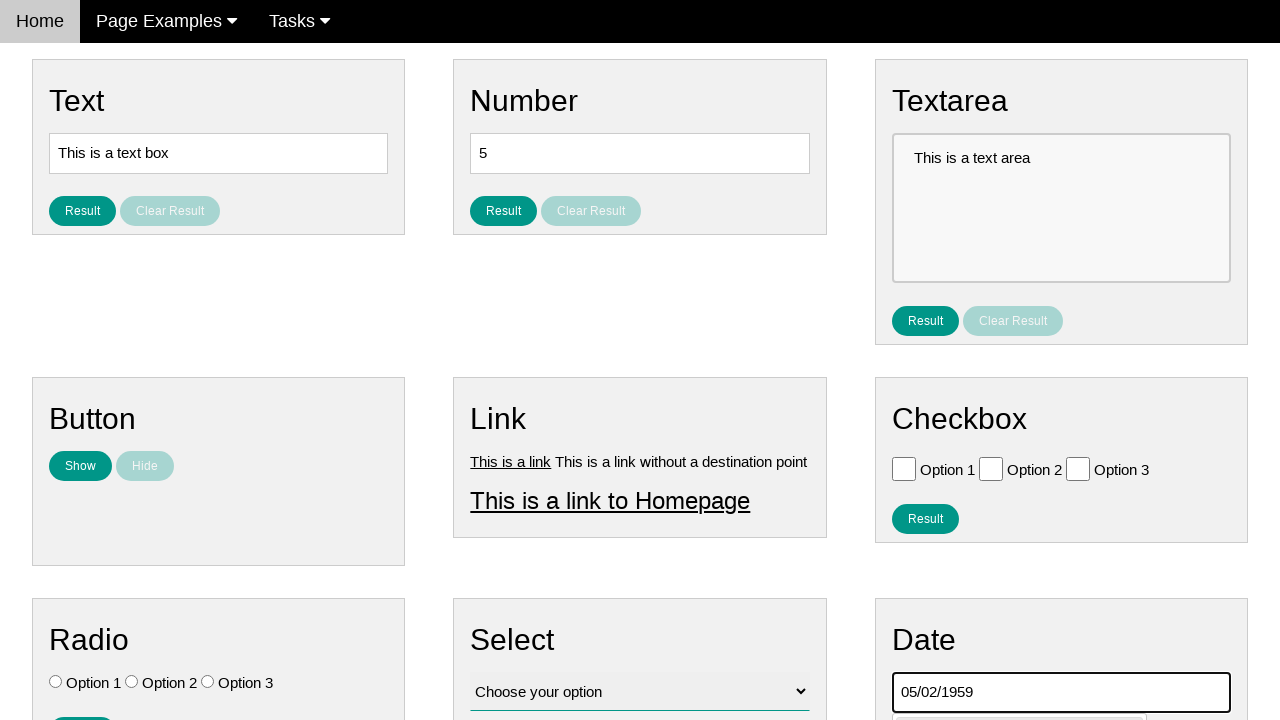

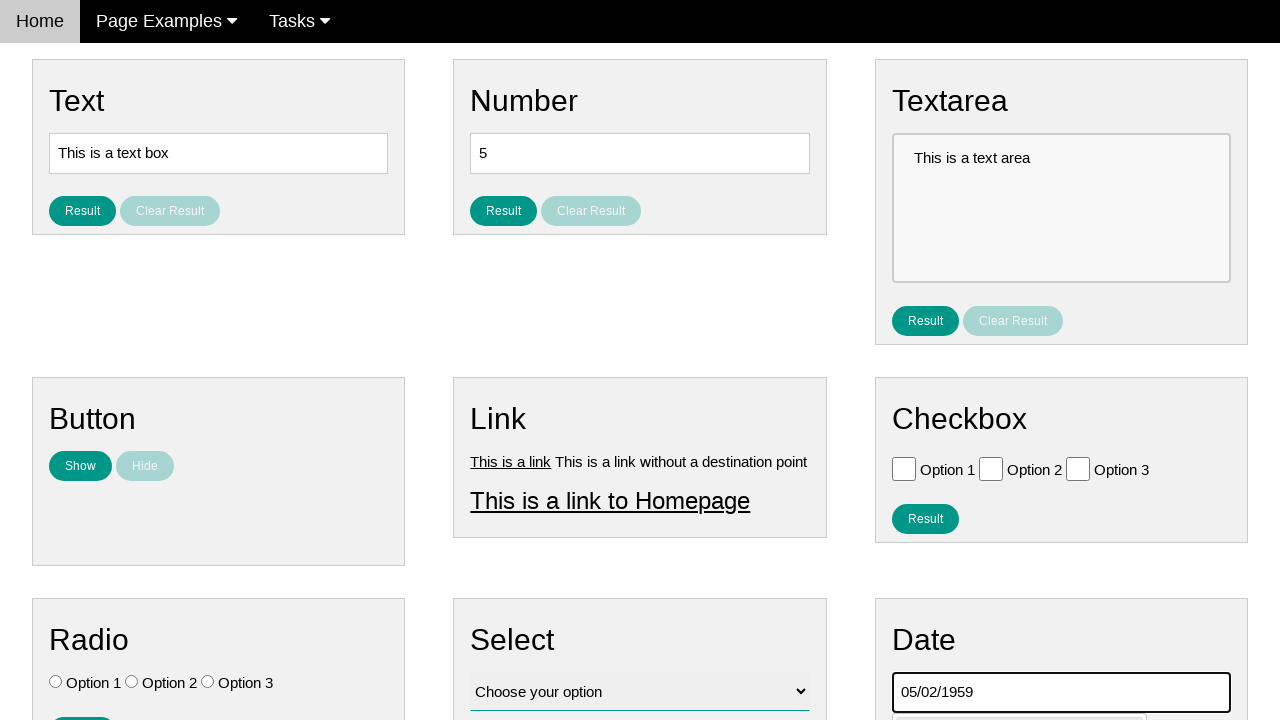